Tests clicking a link by its text "Home" on the DemoQA links practice page

Starting URL: https://demoqa.com/links

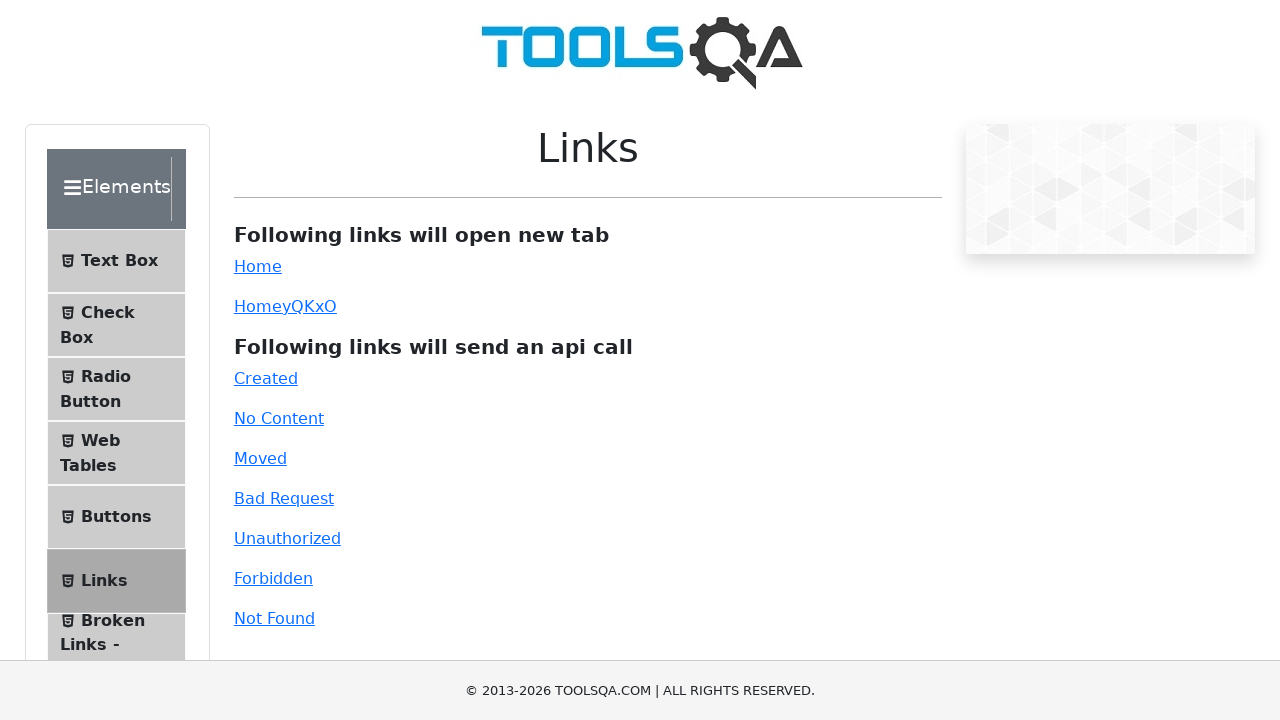

Navigated to DemoQA links practice page
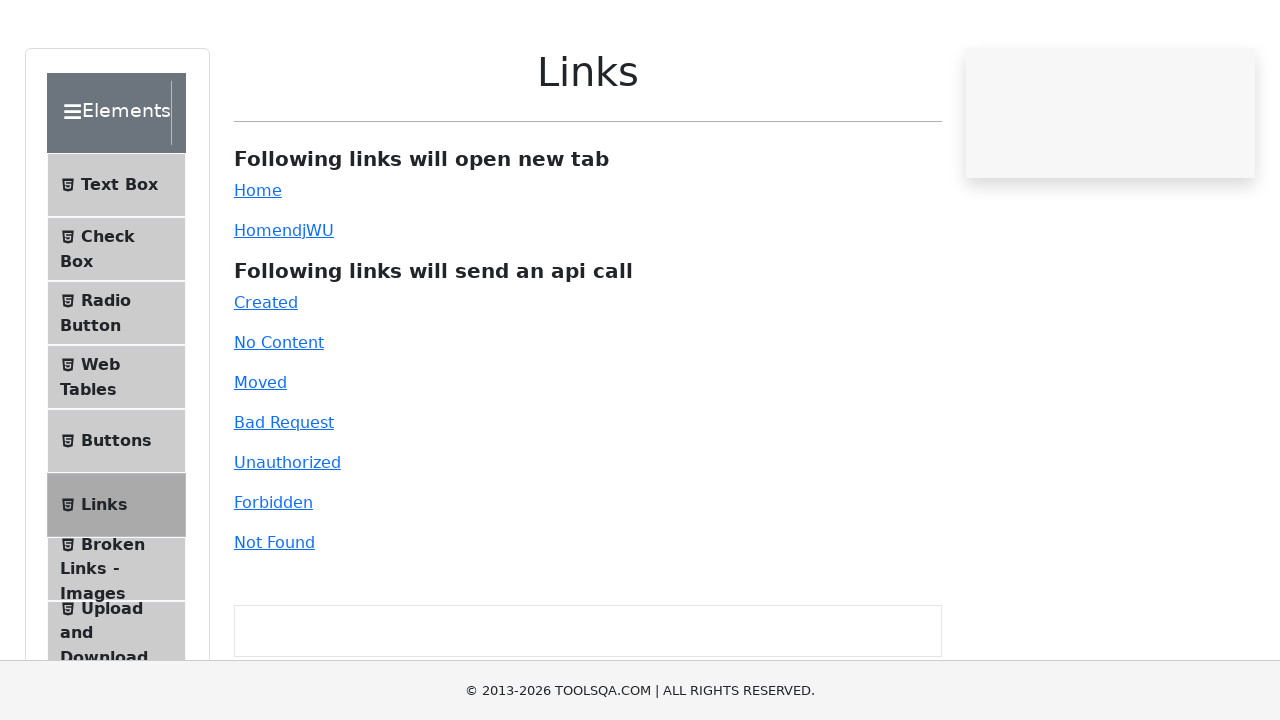

Clicked the 'Home' link by its text at (258, 266) on text=Home
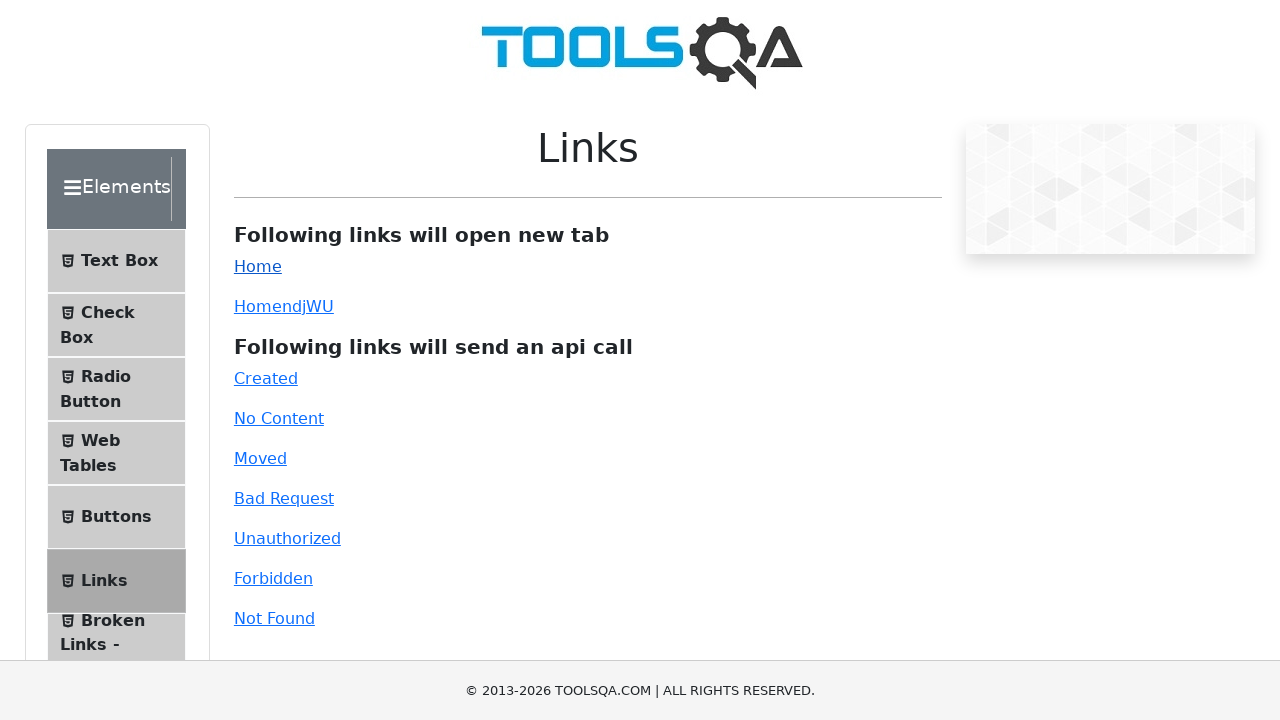

Page load completed after clicking Home link
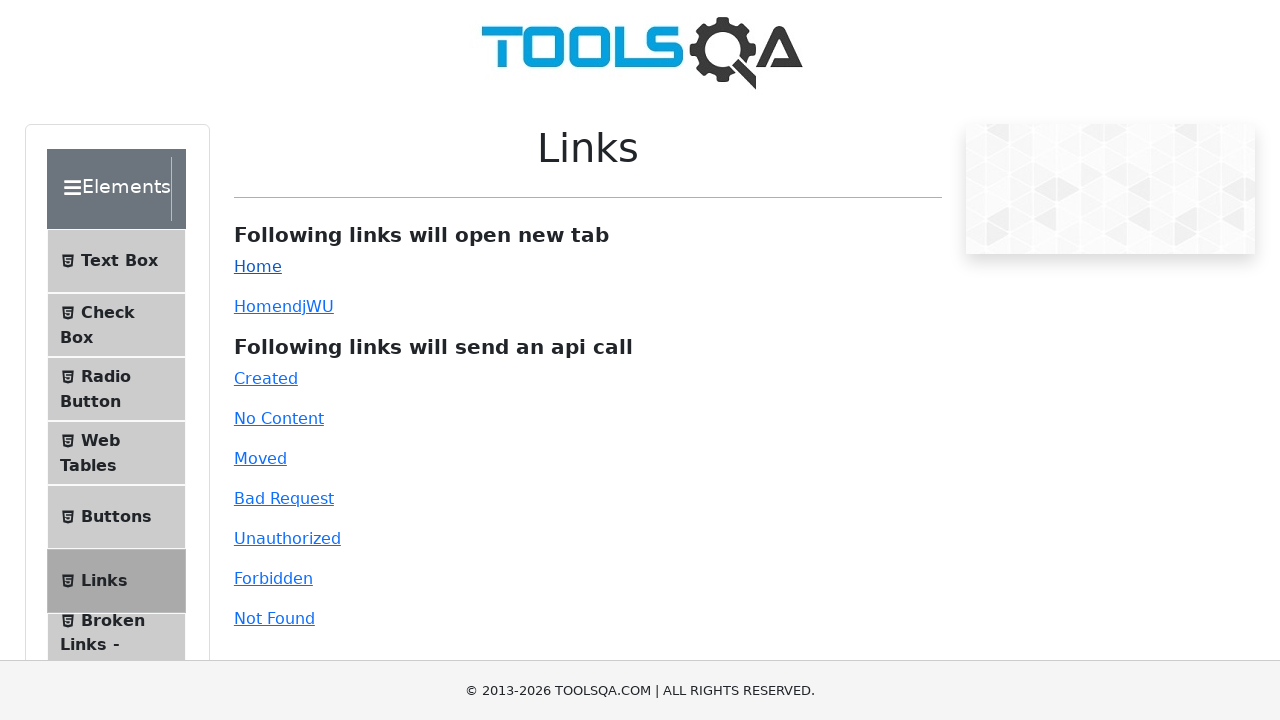

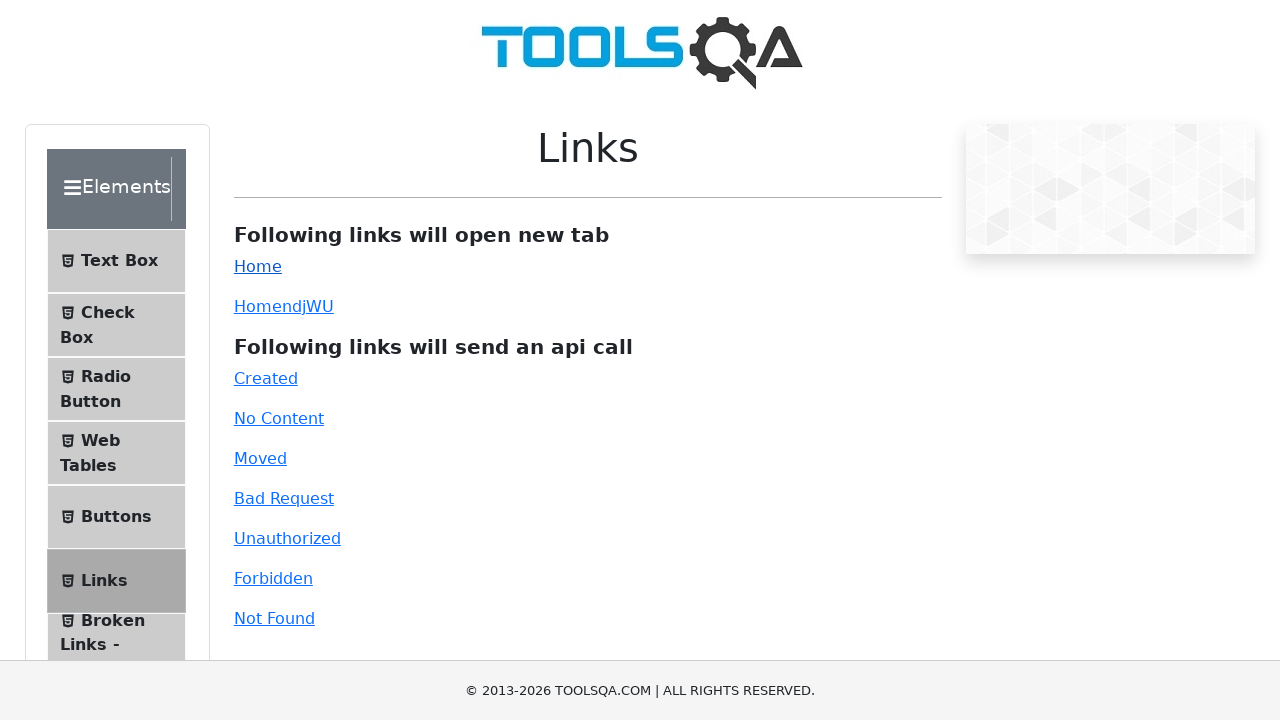